Tests marking individual todo items as complete by checking their checkboxes

Starting URL: https://demo.playwright.dev/todomvc

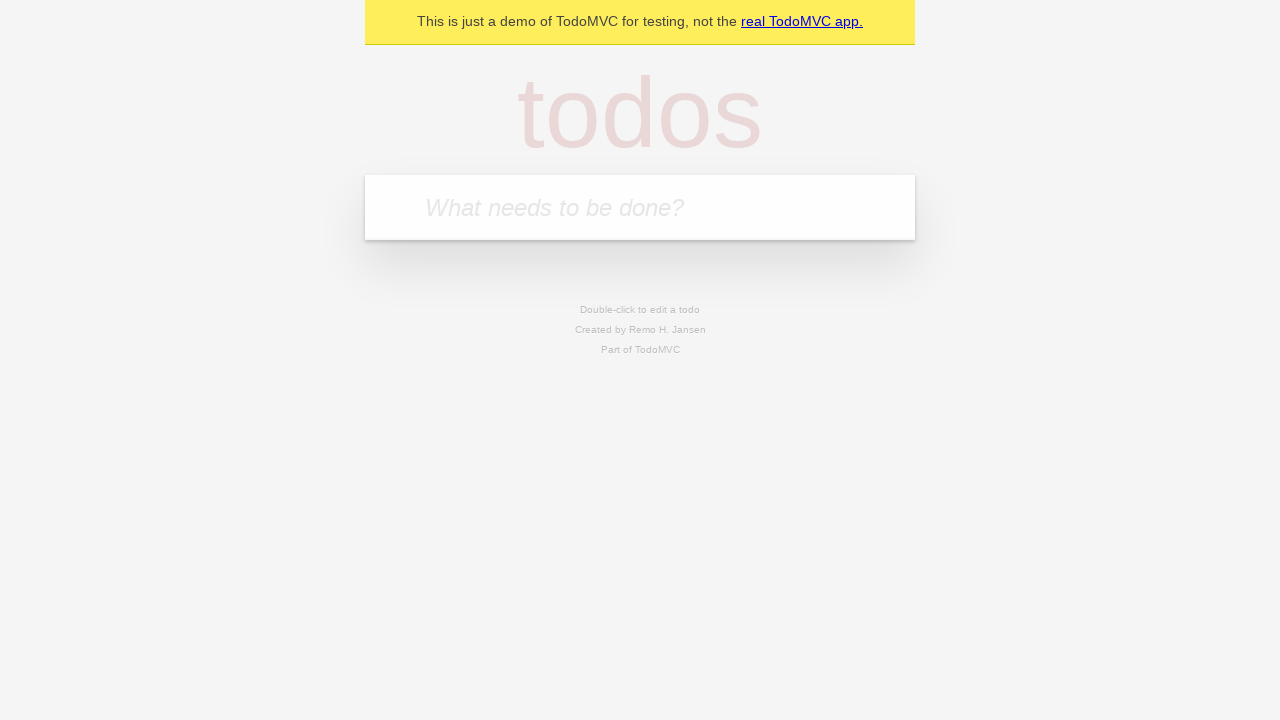

Filled todo input with 'buy some cheese' on internal:attr=[placeholder="What needs to be done?"i]
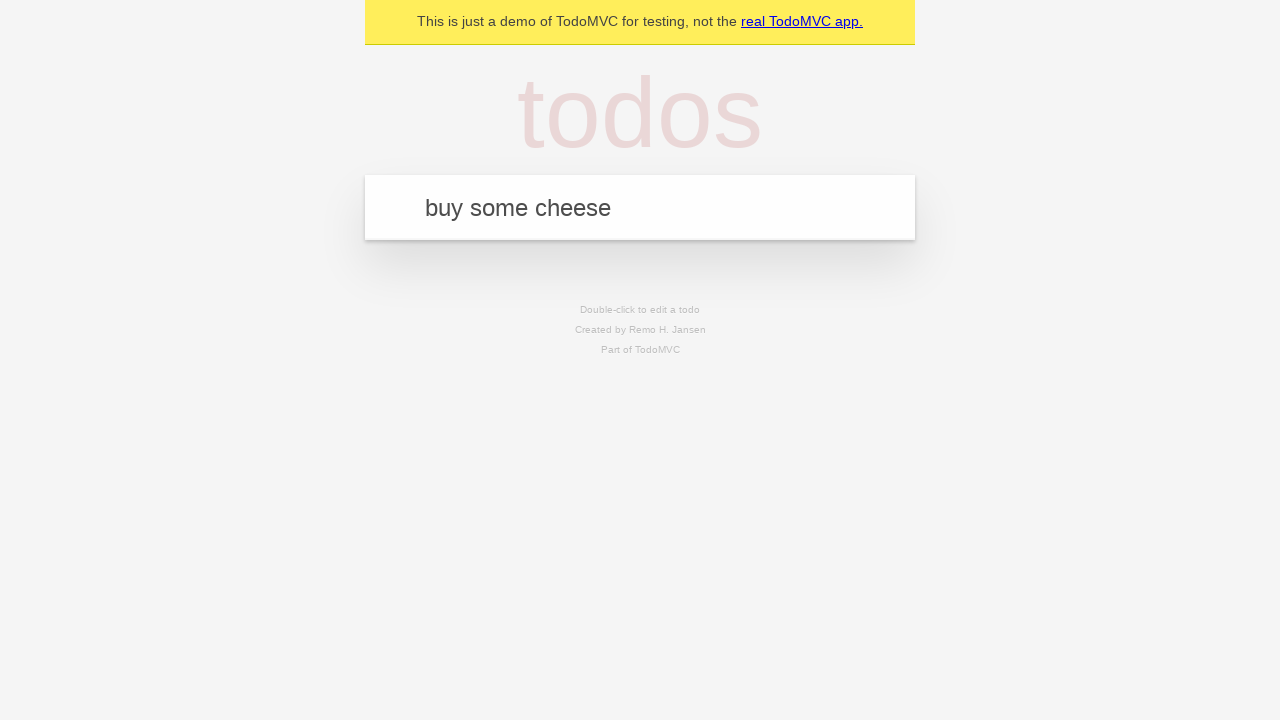

Pressed Enter to add first todo item on internal:attr=[placeholder="What needs to be done?"i]
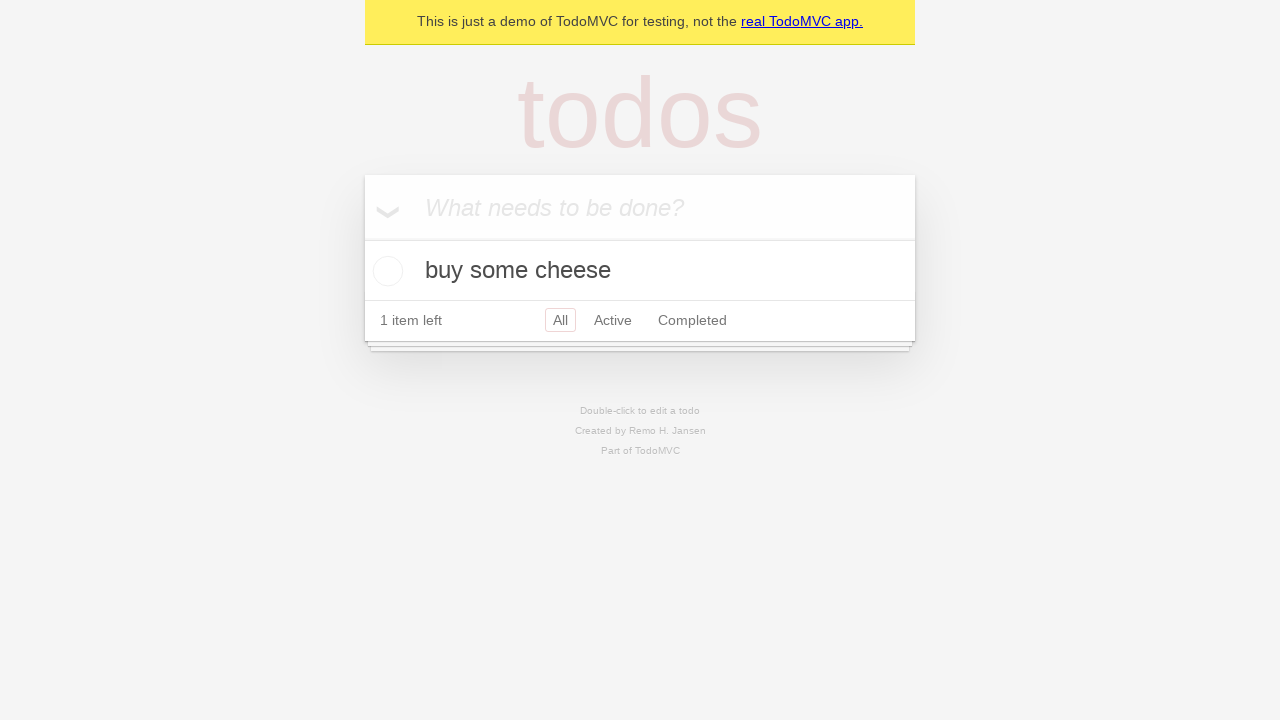

Filled todo input with 'feed the cat' on internal:attr=[placeholder="What needs to be done?"i]
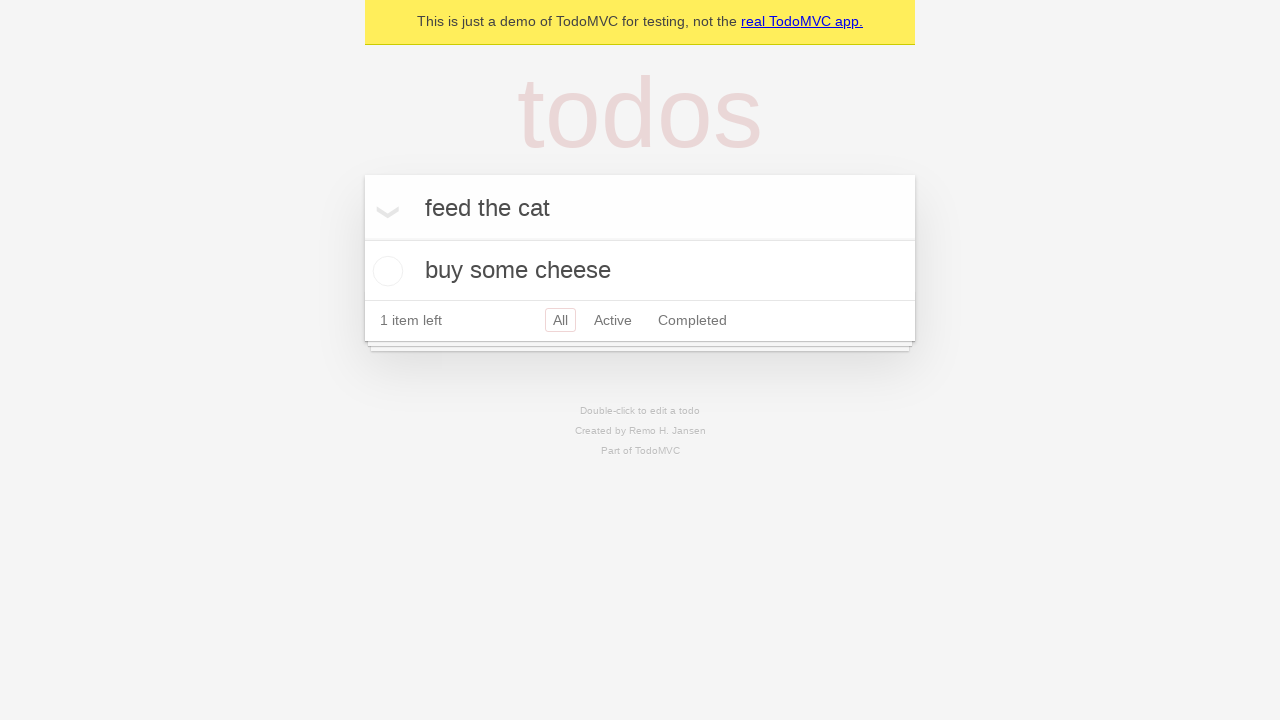

Pressed Enter to add second todo item on internal:attr=[placeholder="What needs to be done?"i]
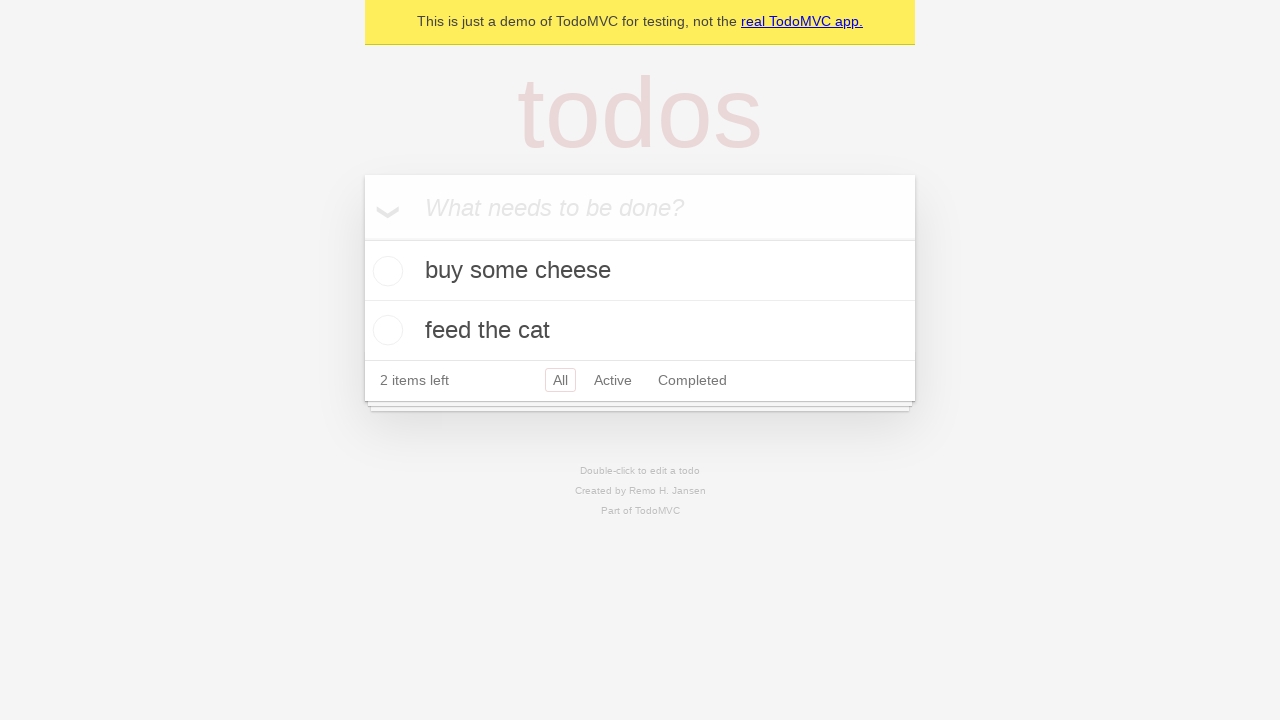

Checked the first todo item checkbox at (385, 271) on internal:testid=[data-testid="todo-item"s] >> nth=0 >> internal:role=checkbox
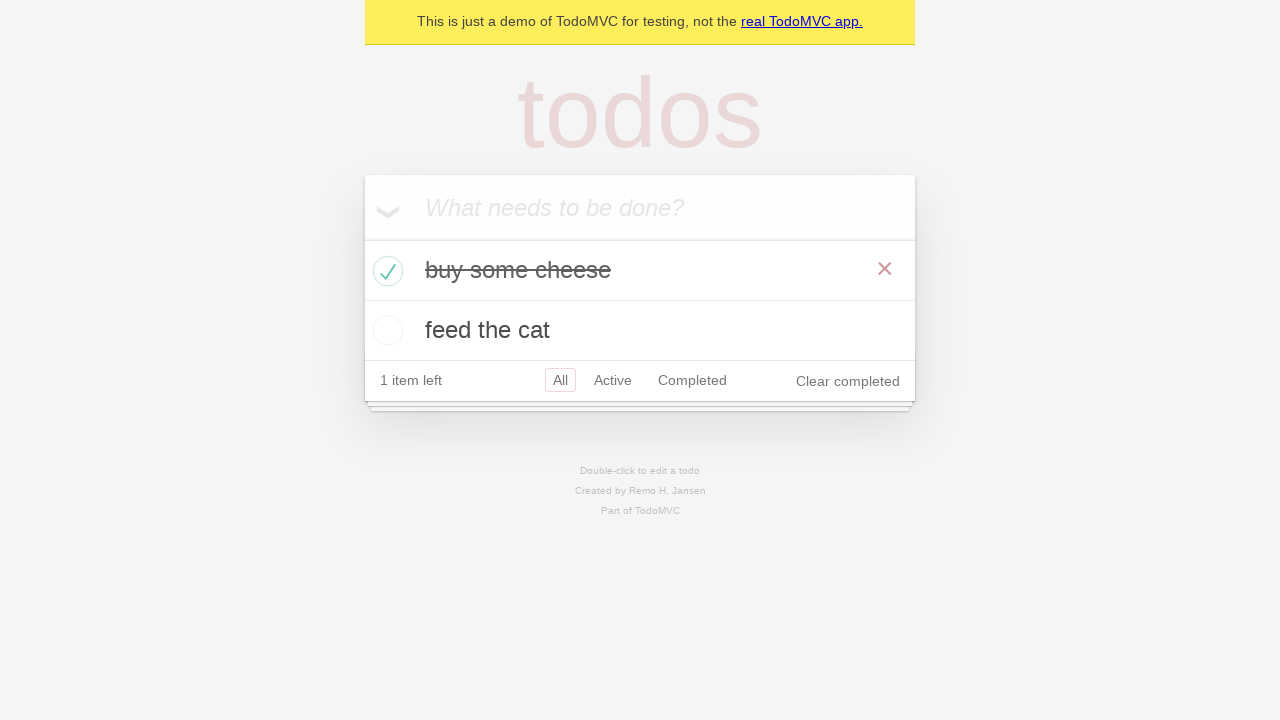

Checked the second todo item checkbox at (385, 330) on internal:testid=[data-testid="todo-item"s] >> nth=1 >> internal:role=checkbox
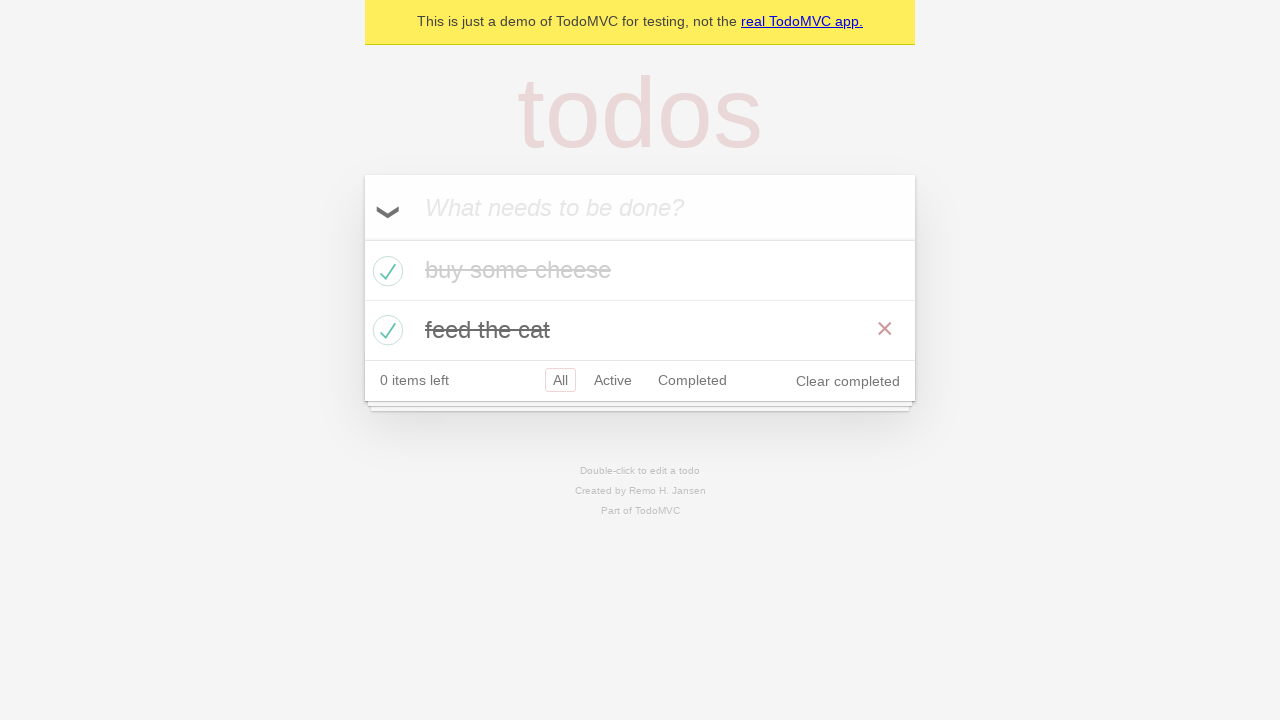

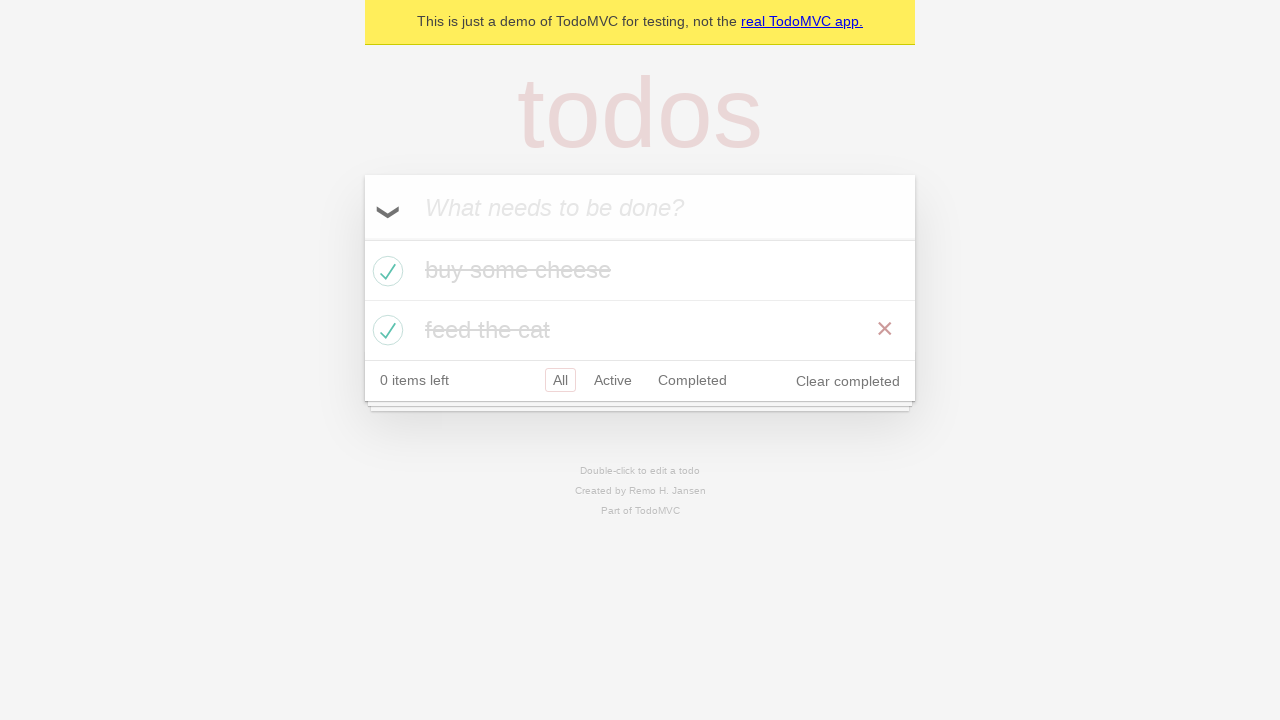